Tests clicking a JavaScript confirm button and dismissing (clicking Cancel)

Starting URL: https://the-internet.herokuapp.com/javascript_alerts

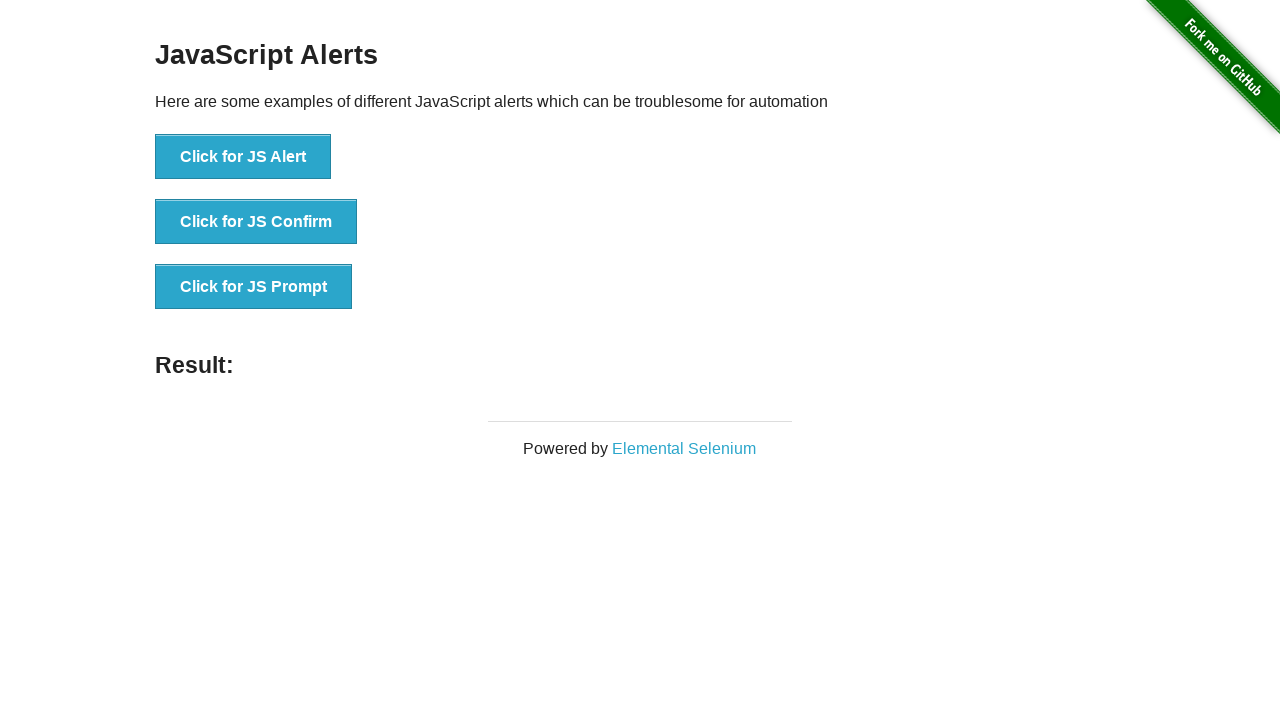

Set up dialog handler to dismiss any alerts
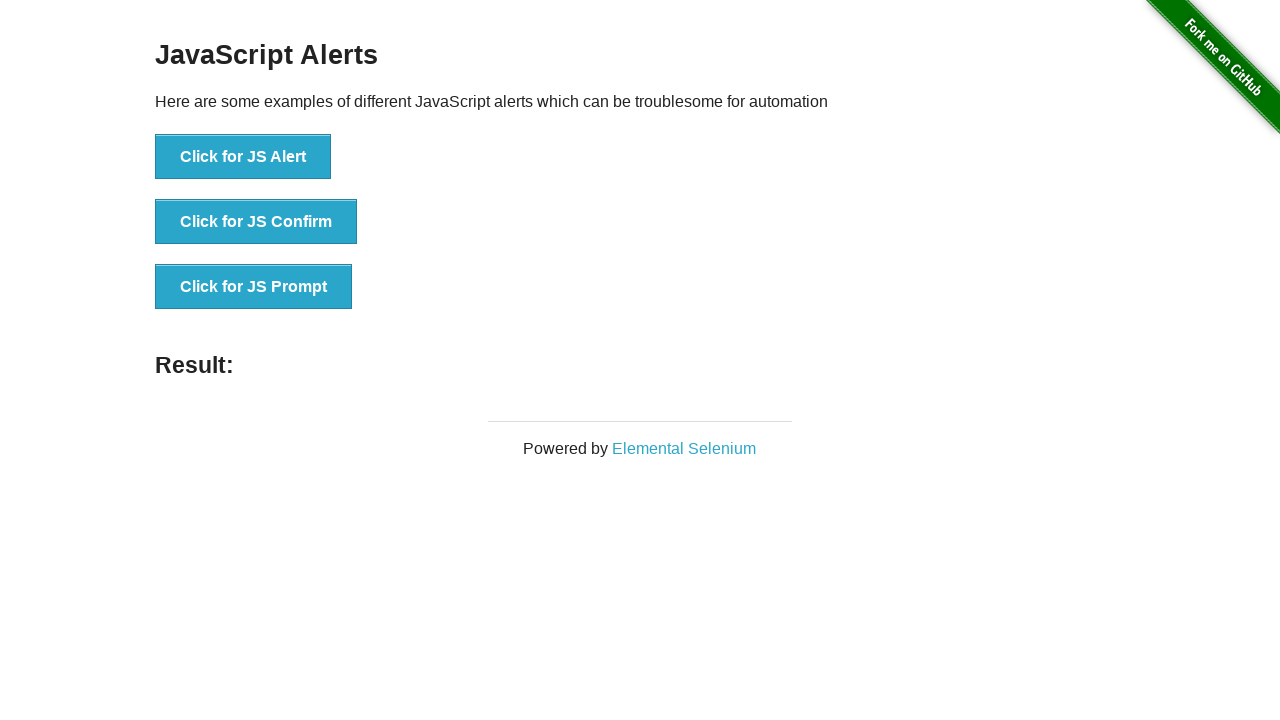

Clicked the JavaScript Confirm button at (256, 222) on #content > div > ul > li:nth-child(2) > button
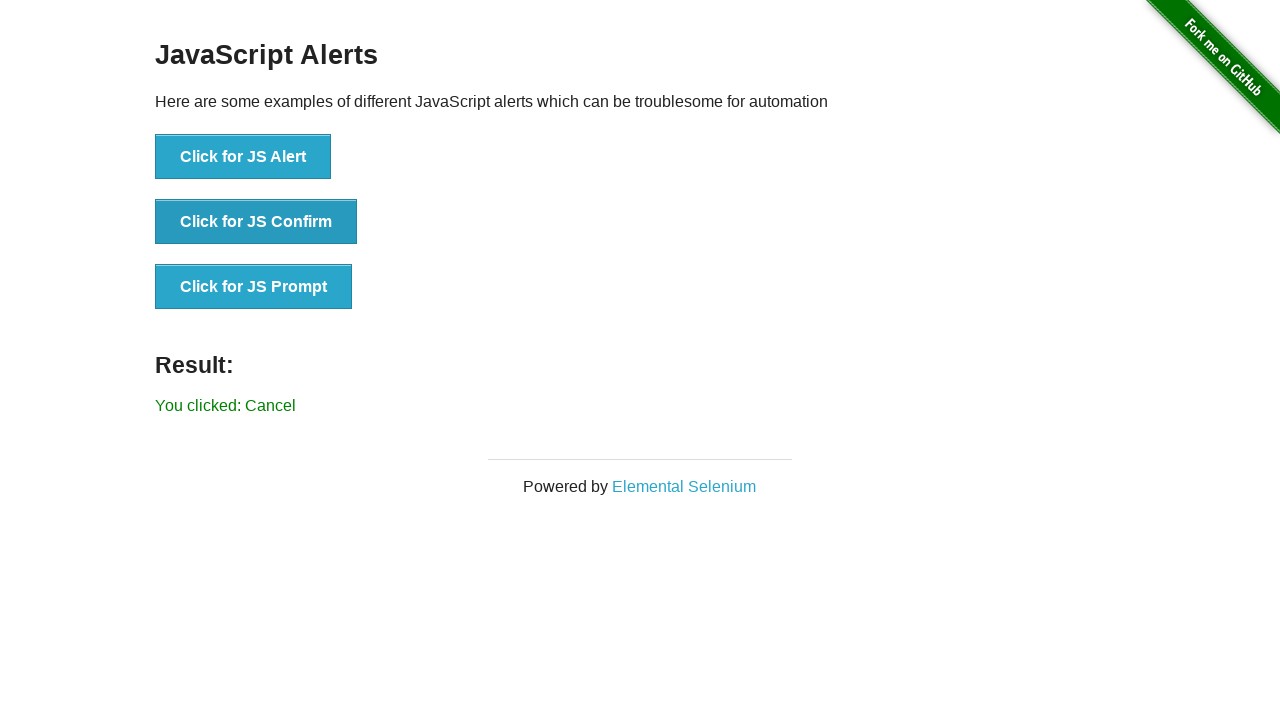

Confirmed that the result text updated after dismissing the confirm dialog
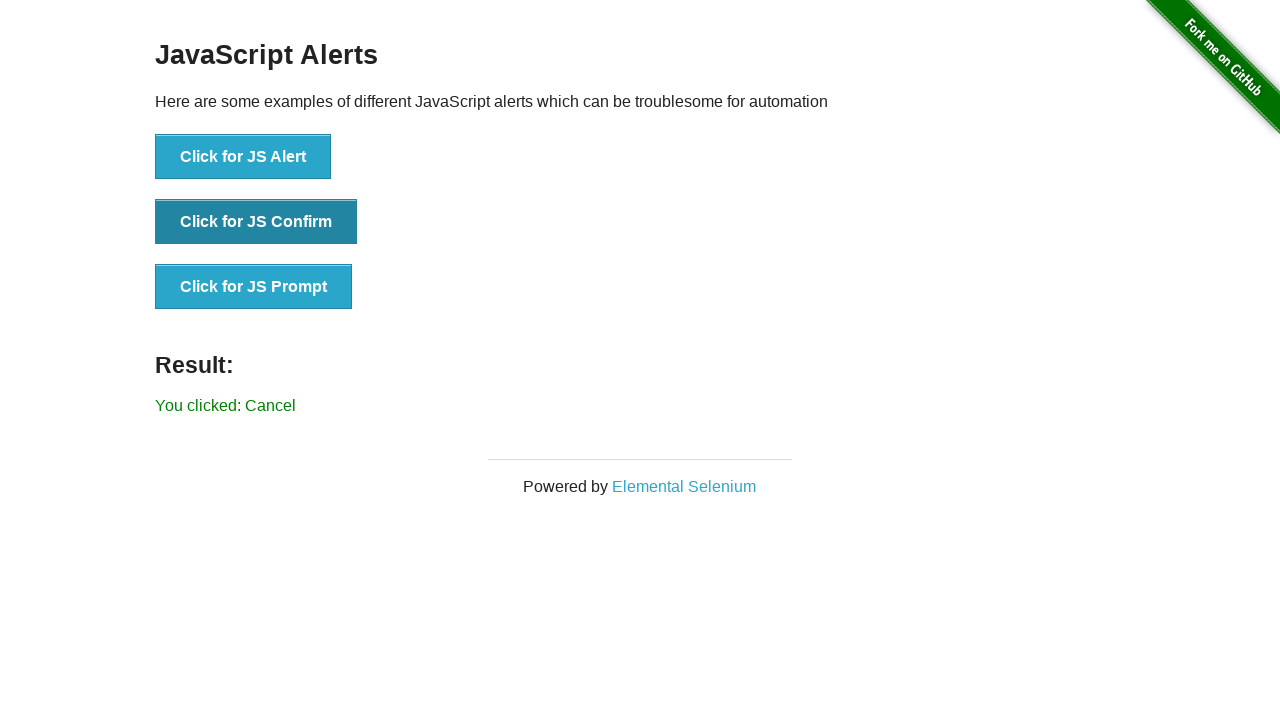

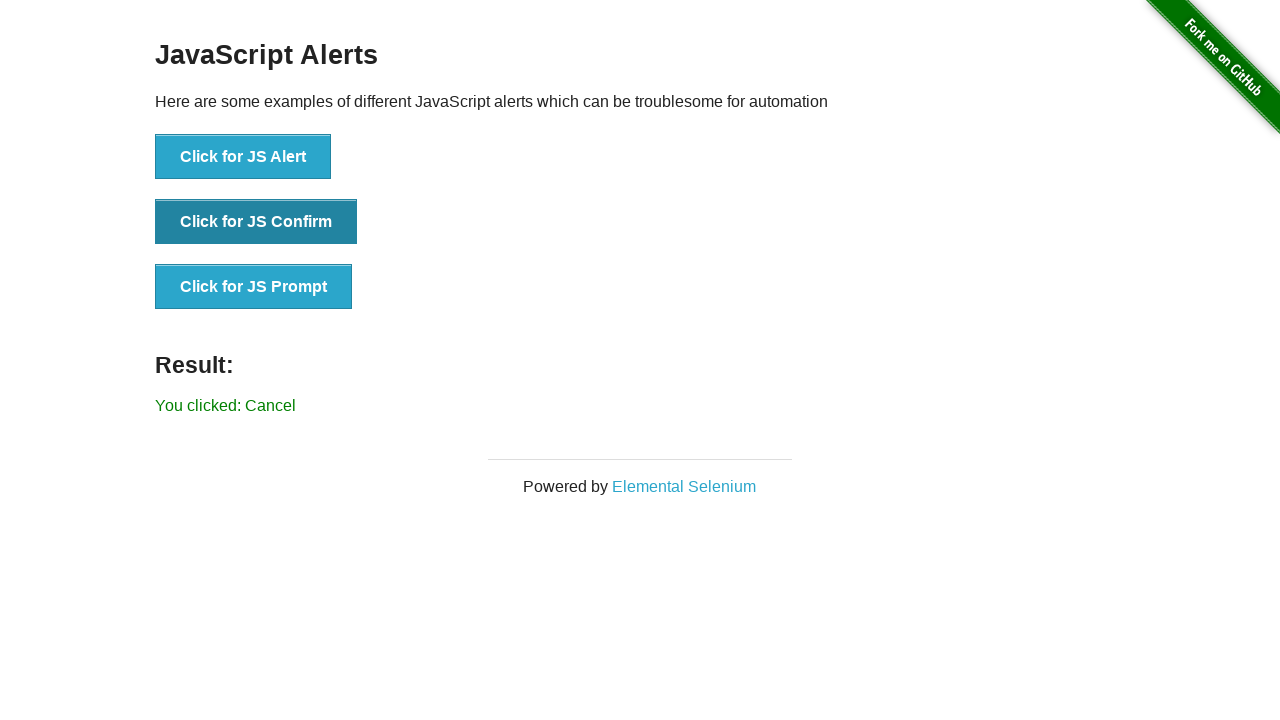